Tests floating menu by scrolling the page and clicking a menu item

Starting URL: http://the-internet.herokuapp.com/floating_menu

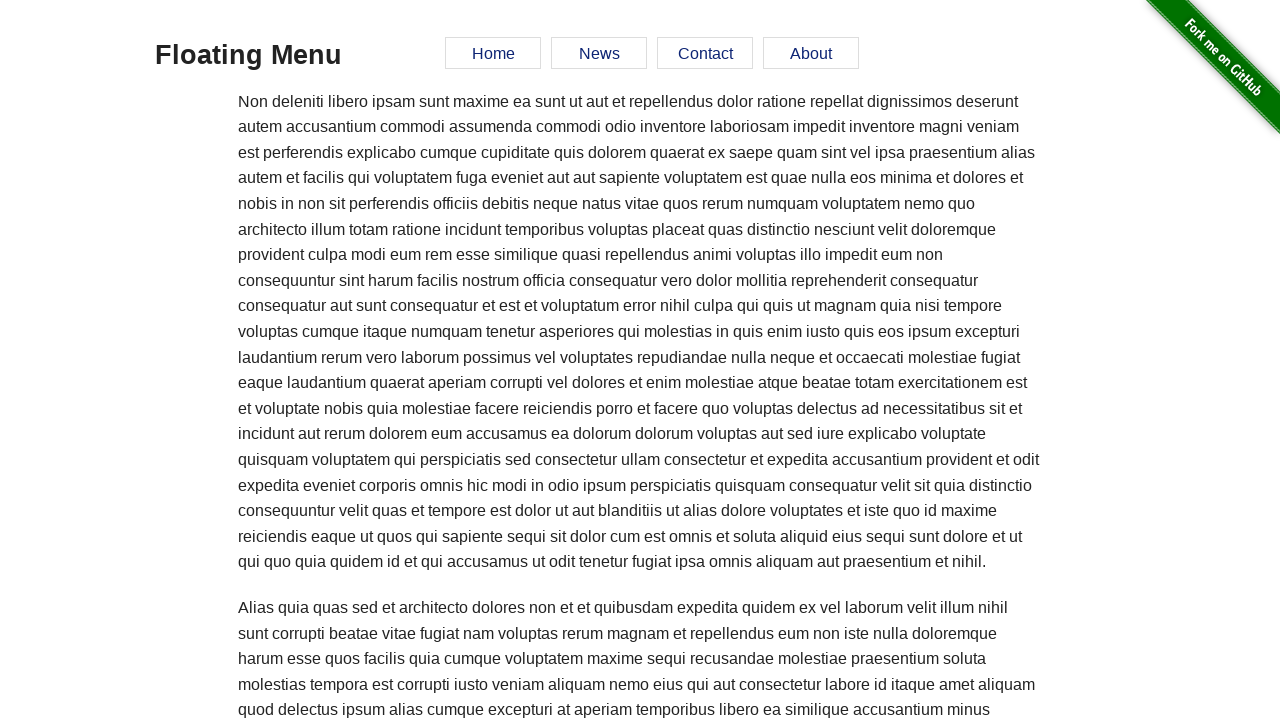

Scrolled page down by 6000 pixels
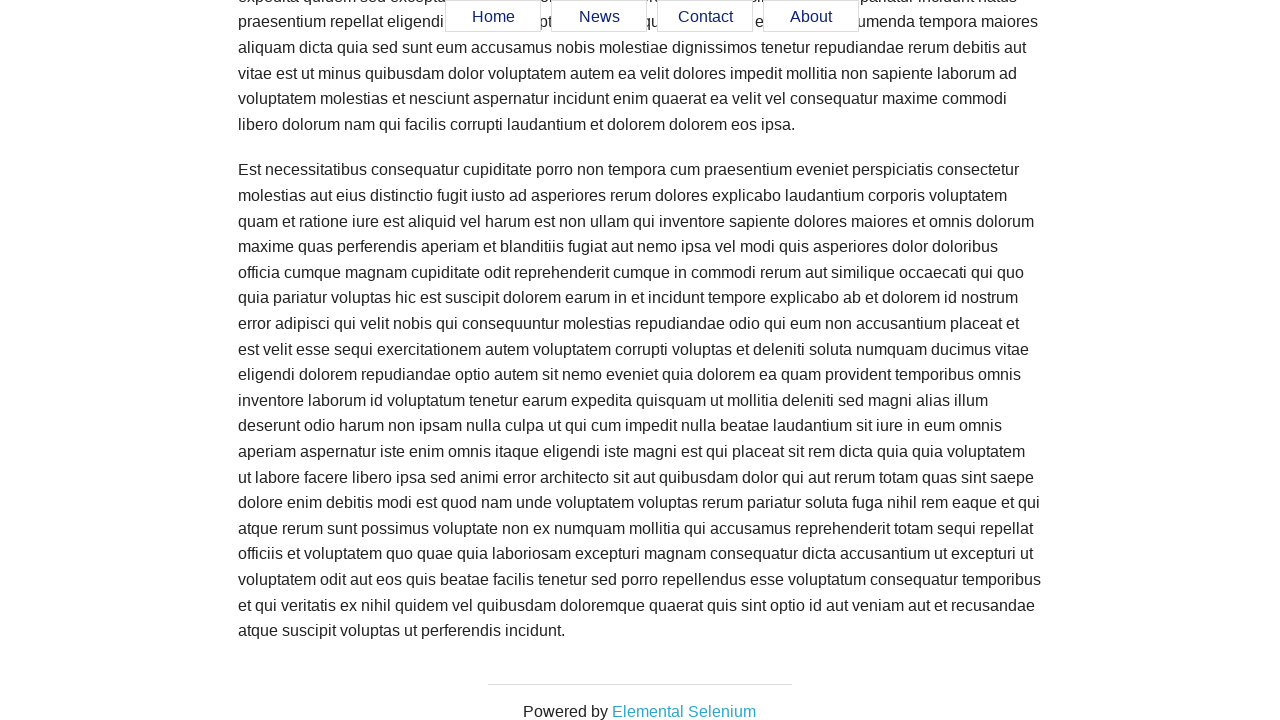

Clicked contact link in floating menu at (705, 17) on xpath=//a[@href='#contact']
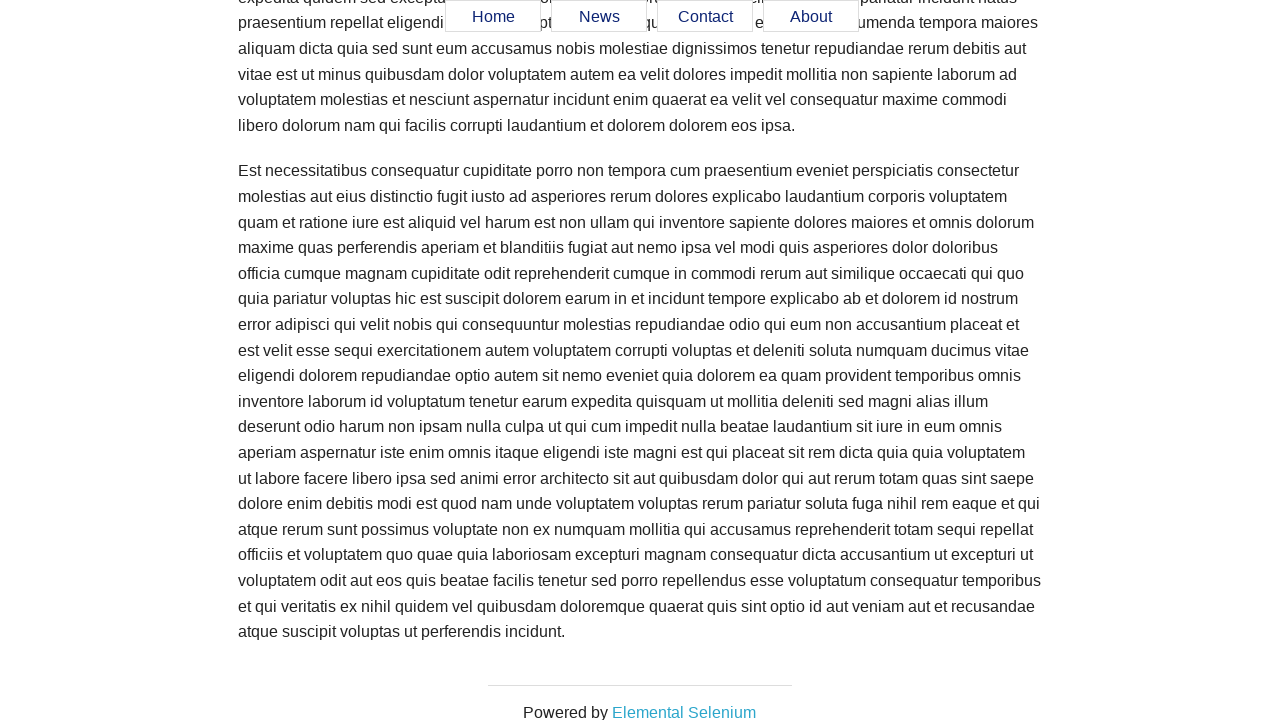

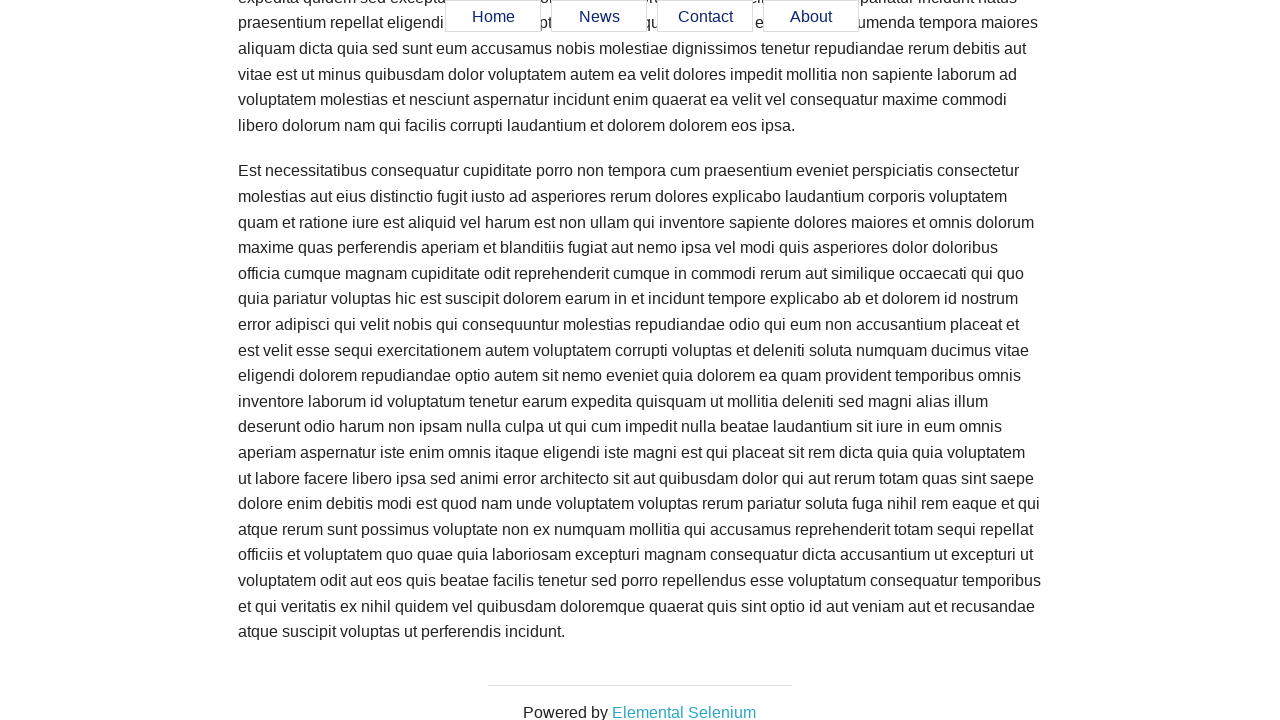